Tests the "Load More" pagination functionality on a doctors listing page by clicking the Load More button multiple times and verifying that additional doctor entries are loaded.

Starting URL: https://health.hamropatro.com/doctors

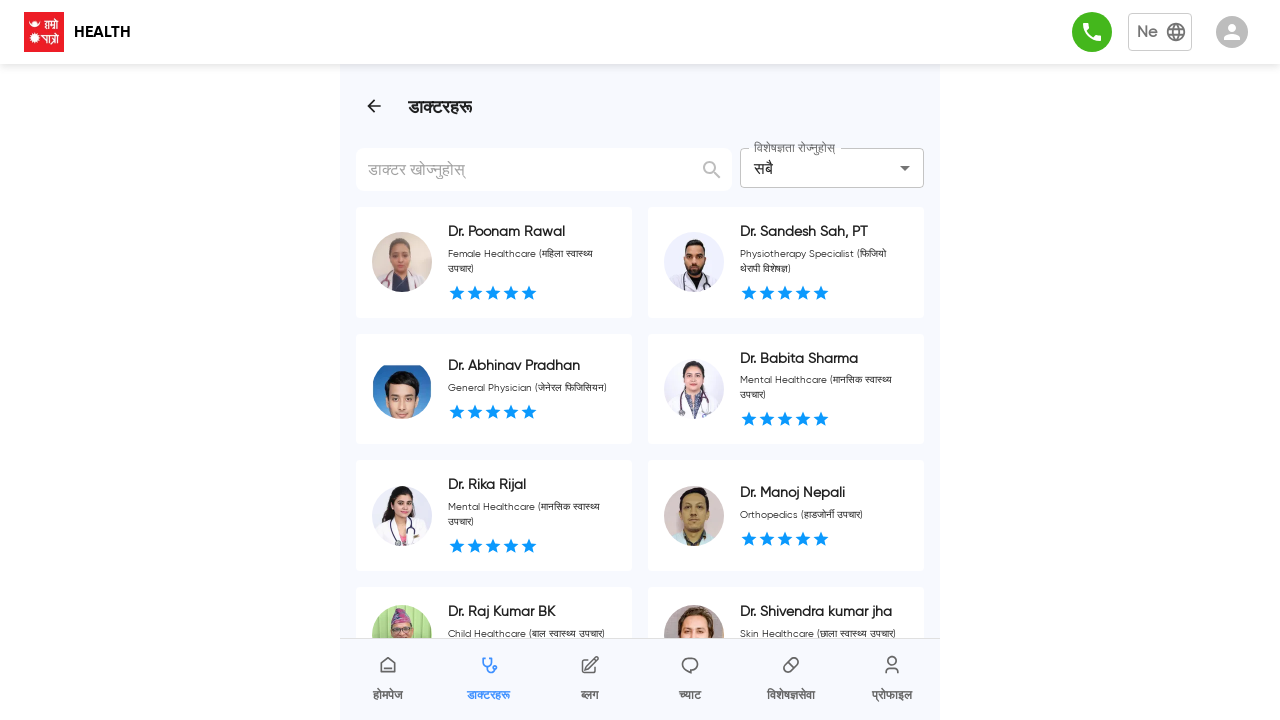

Waited for initial doctor listings to load
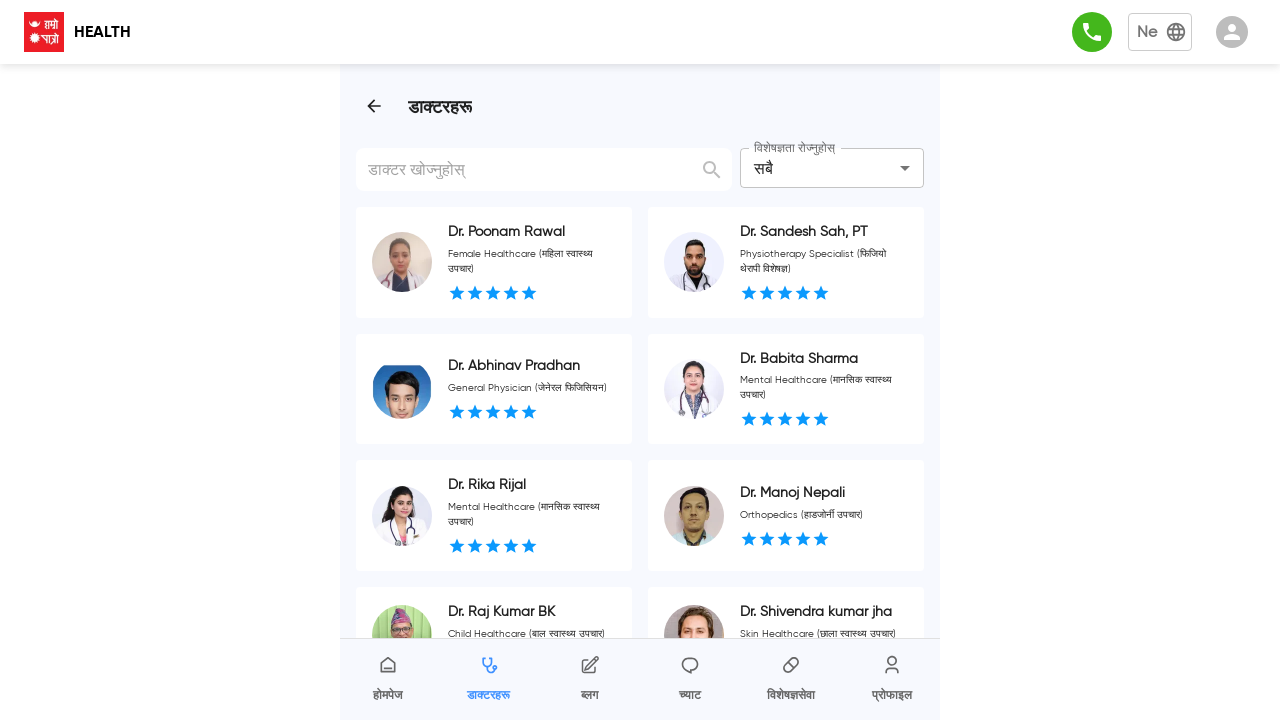

Scrolled Load More button into view
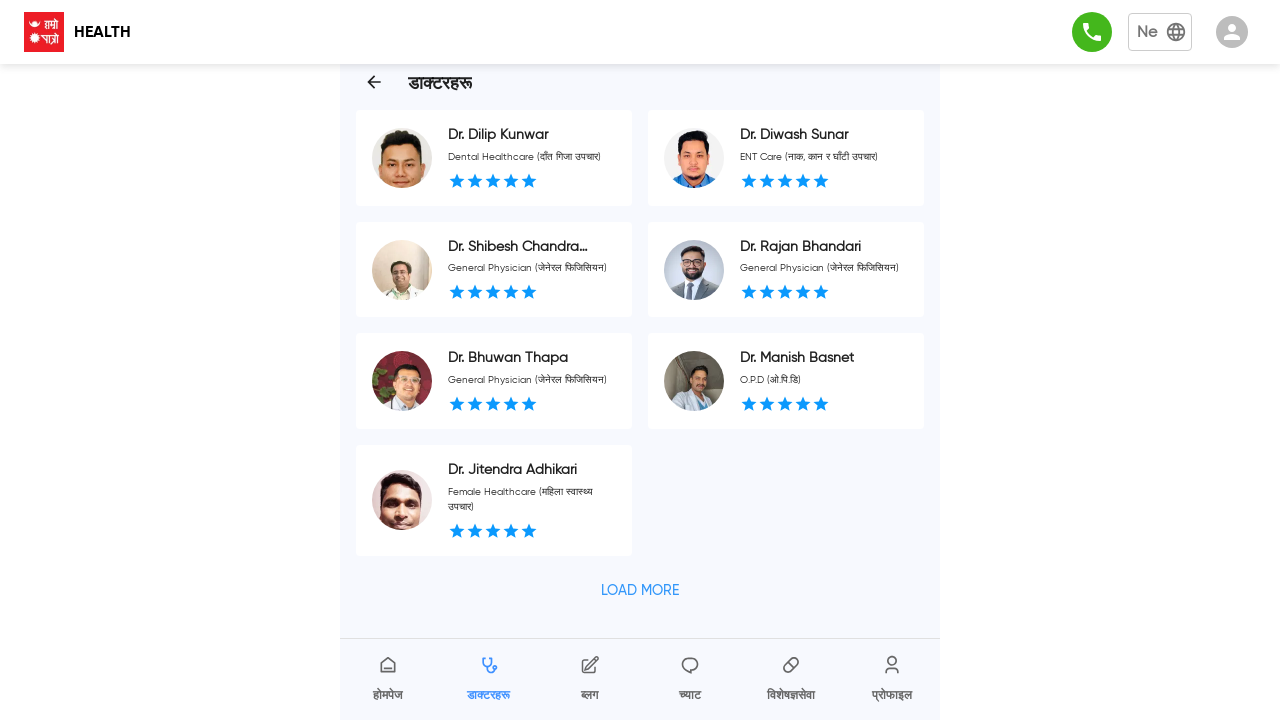

Clicked Load More button to load additional doctors at (640, 590) on button:has-text('Load More')
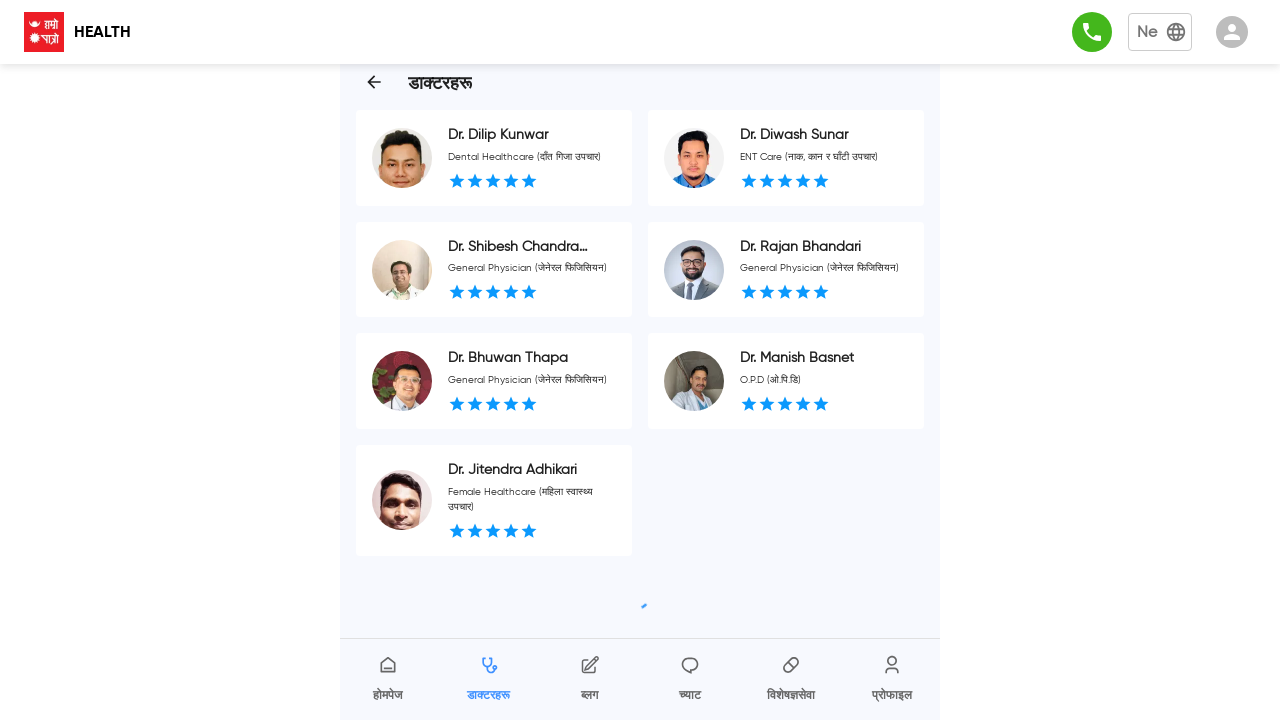

Loading spinner disappeared - new doctor entries loaded
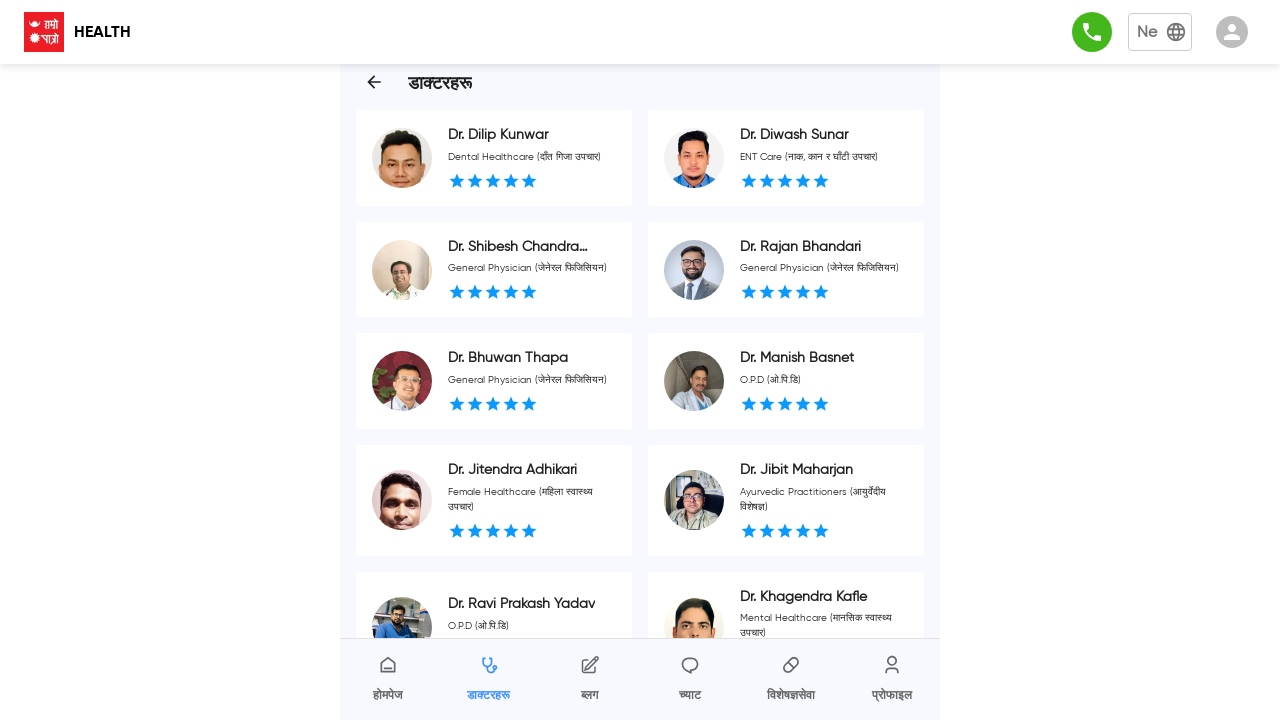

Verified doctor elements are present after pagination load
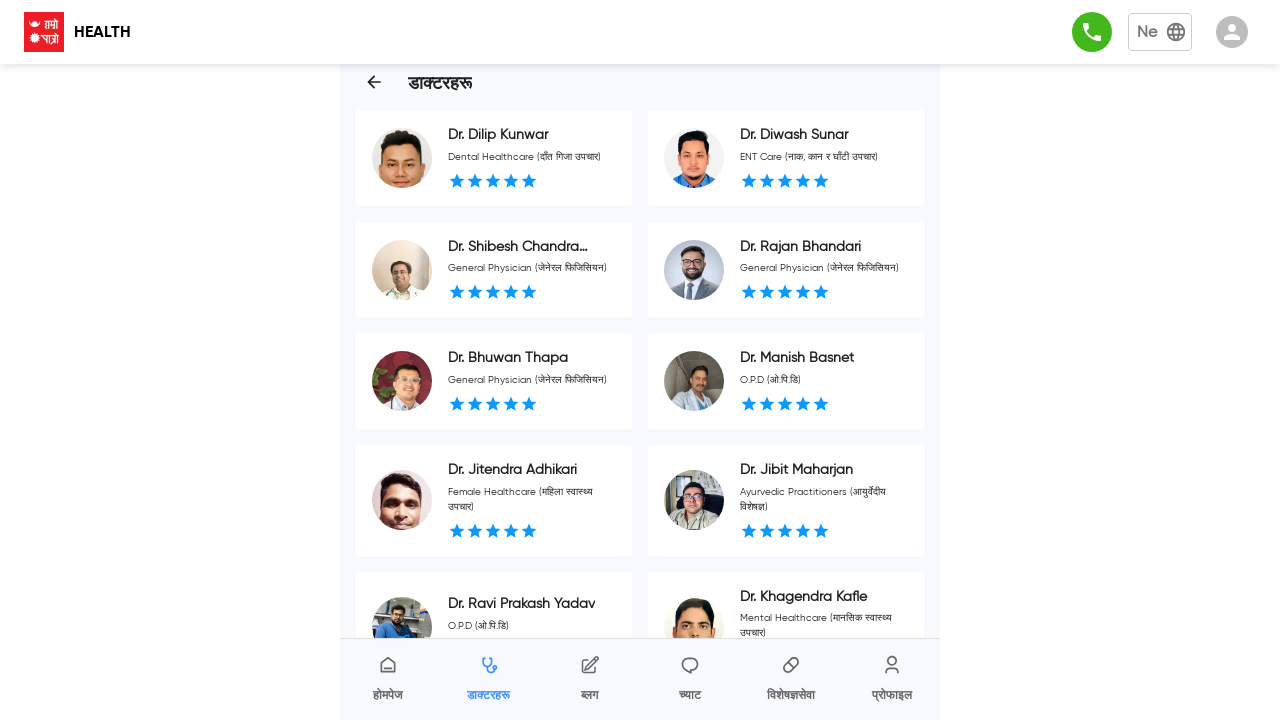

Scrolled Load More button into view
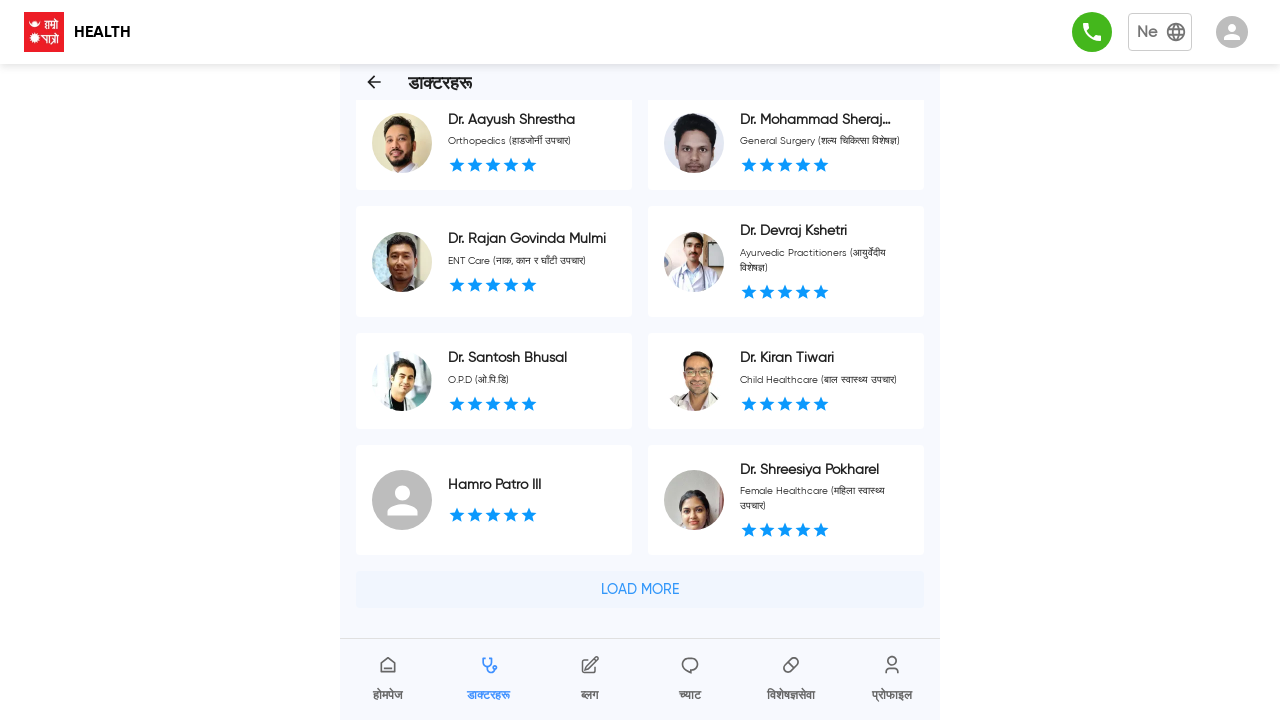

Clicked Load More button to load additional doctors at (640, 590) on button:has-text('Load More')
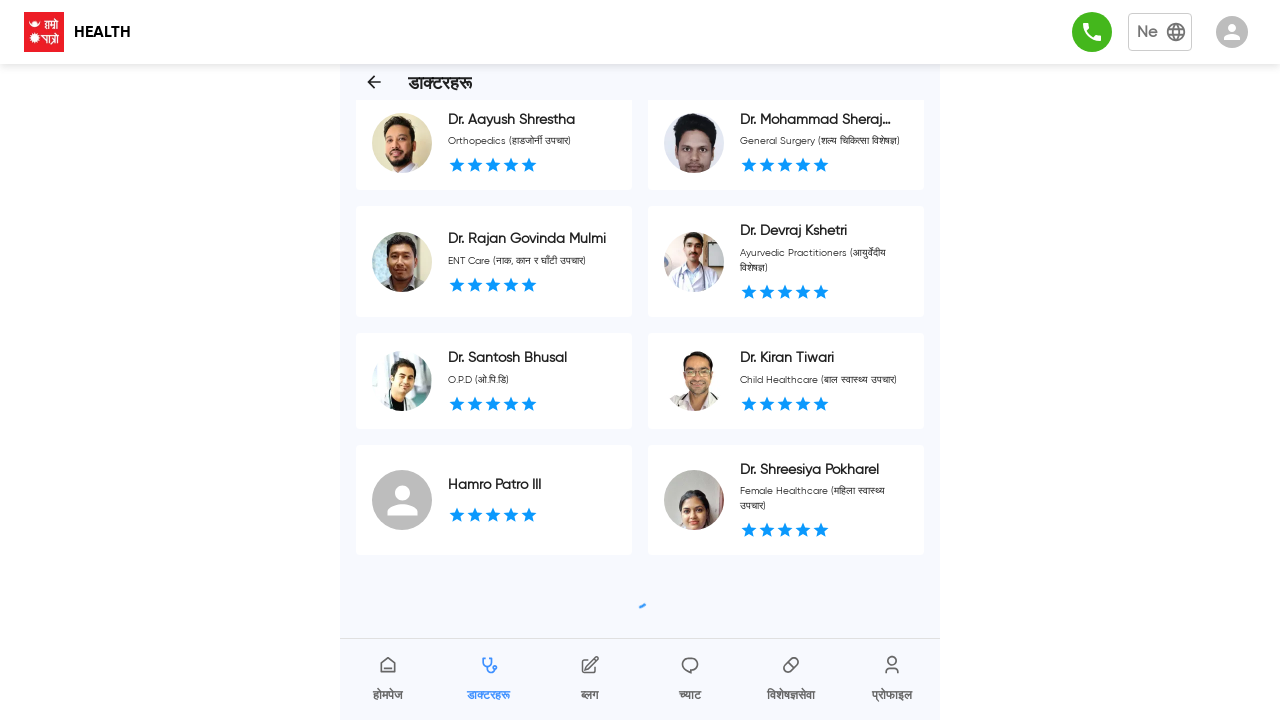

Loading spinner disappeared - new doctor entries loaded
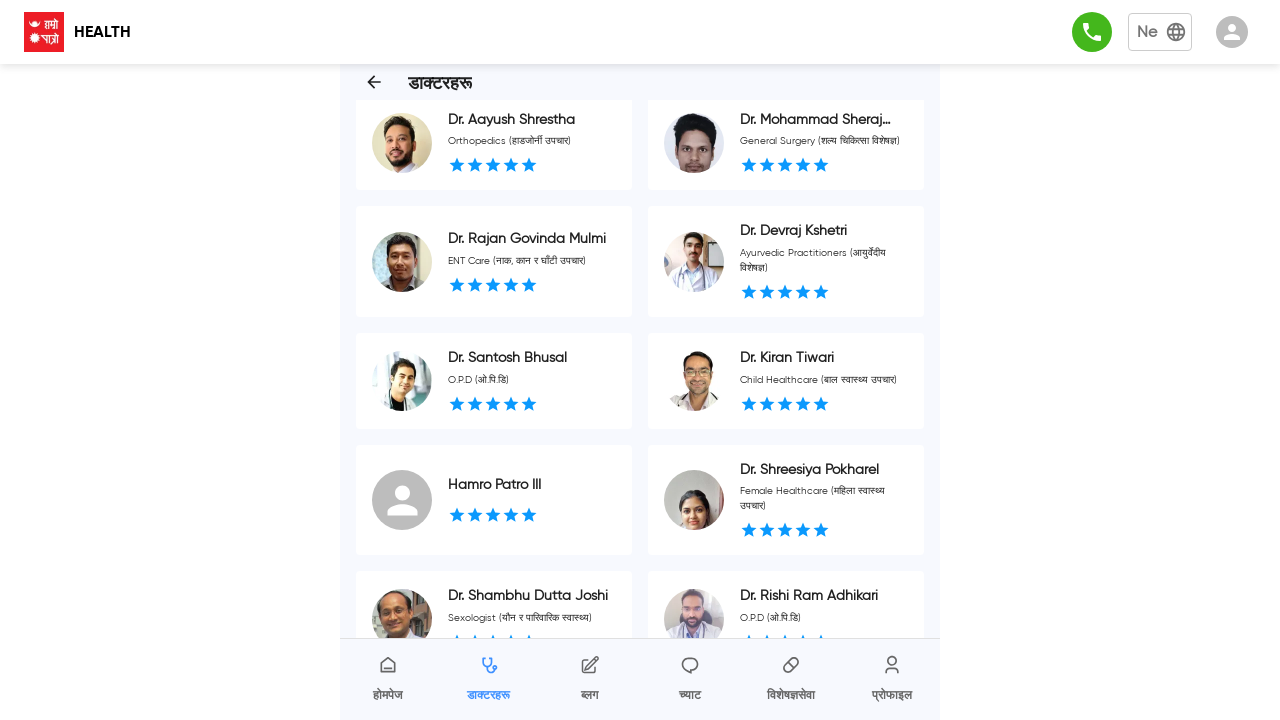

Verified doctor elements are present after pagination load
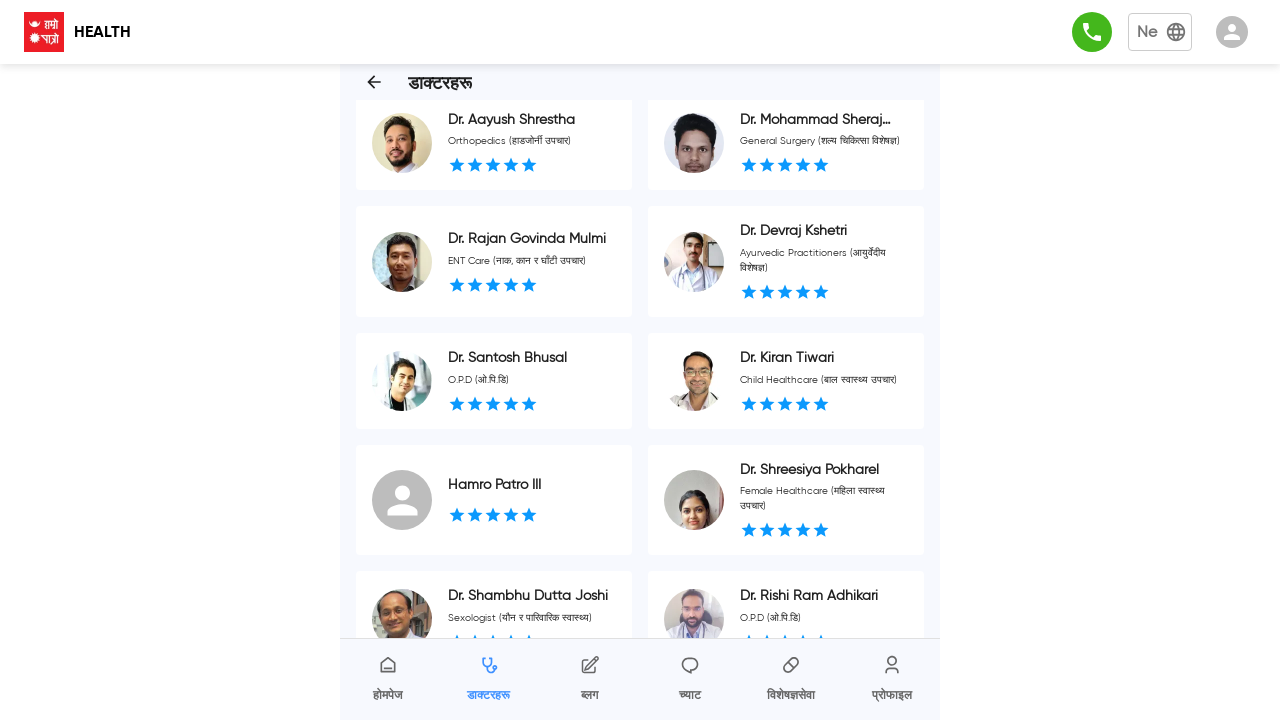

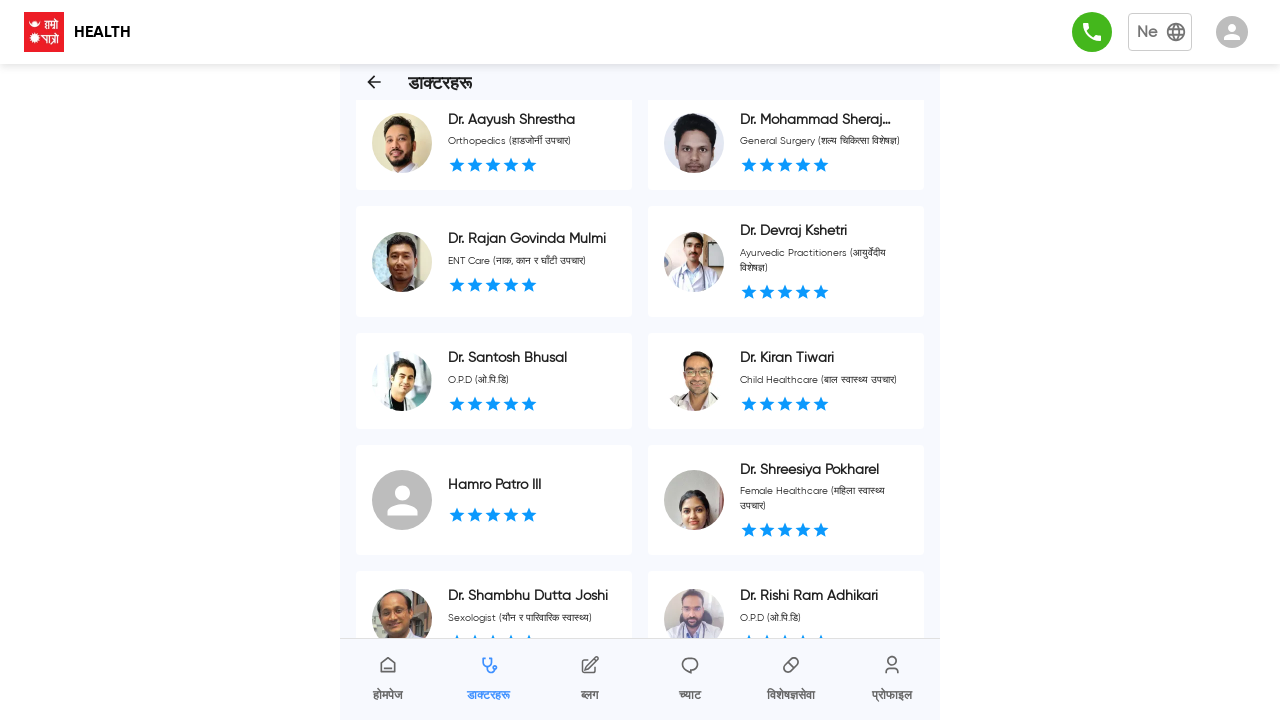